Simple navigation test that opens the Hepsiburada homepage and verifies the page loads

Starting URL: https://www.hepsiburada.com

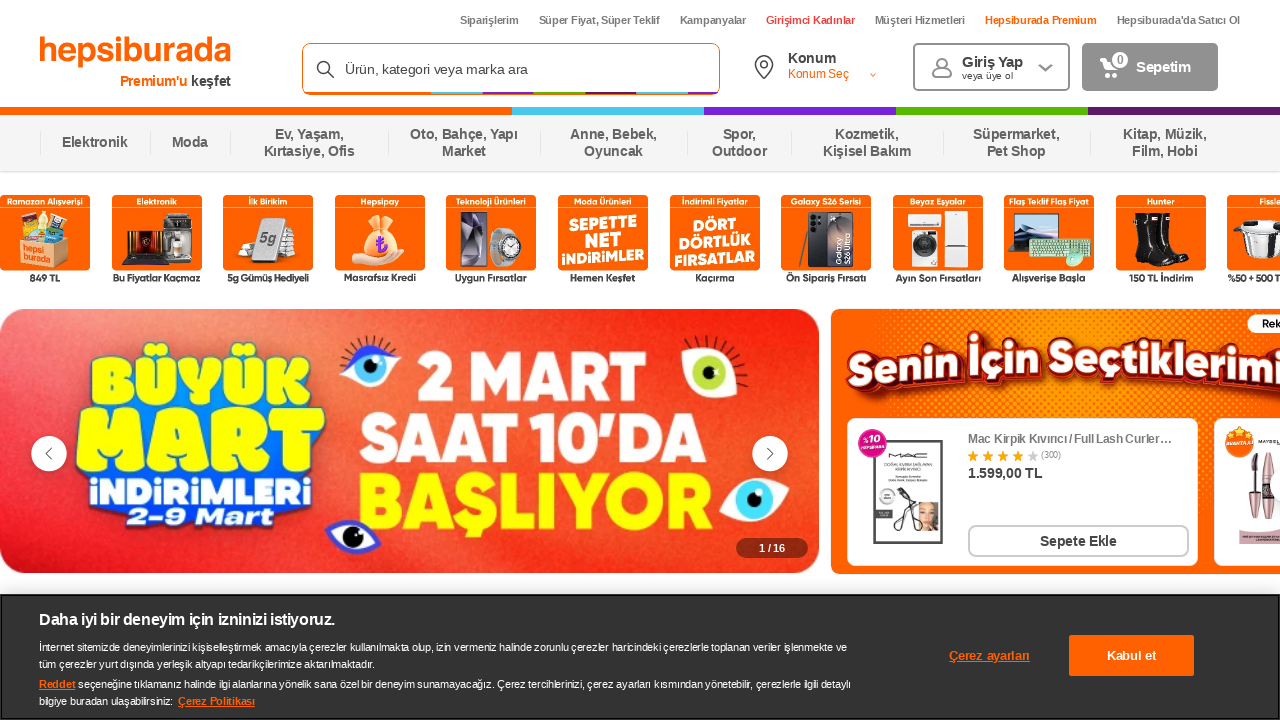

Waited for Hepsiburada homepage to reach domcontentloaded state
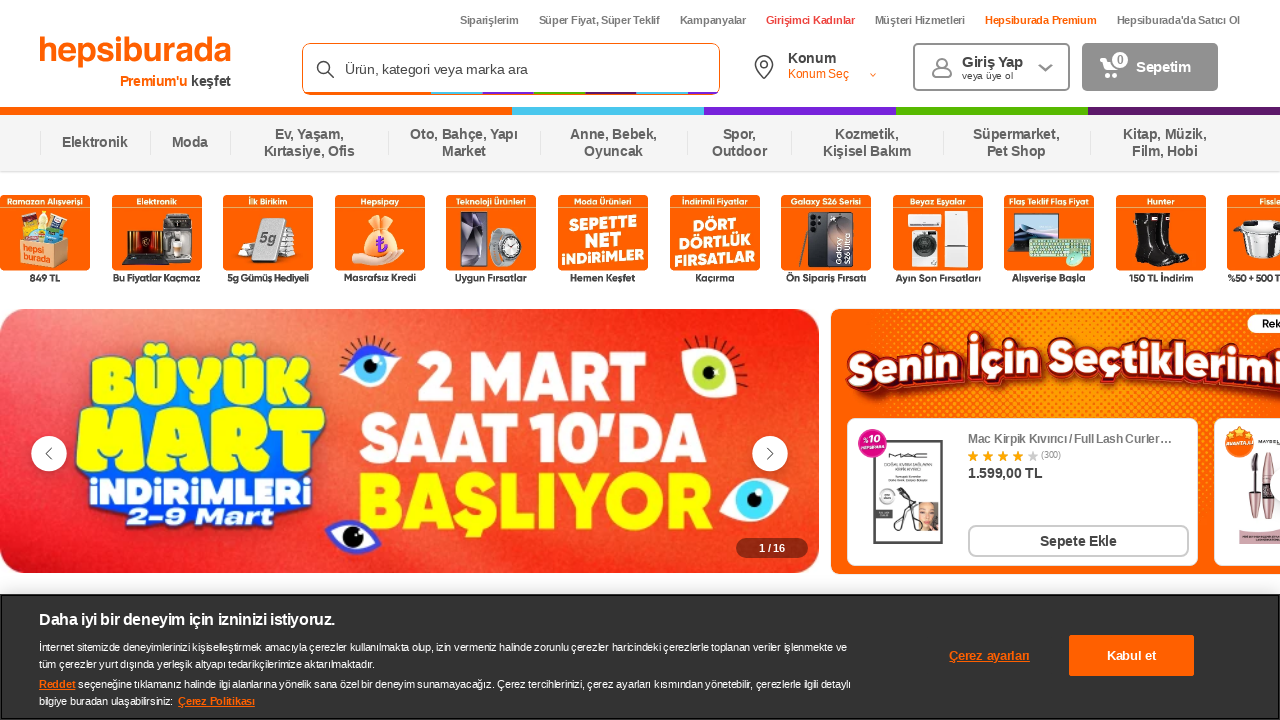

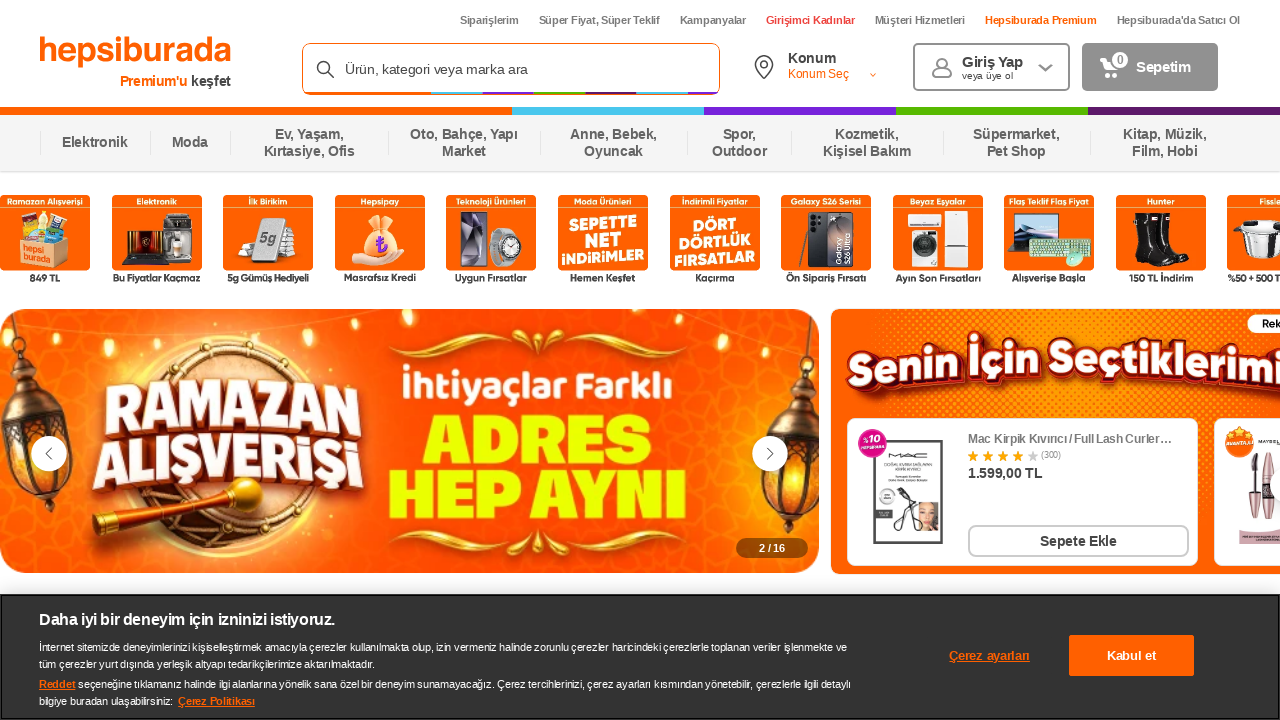